Tests wait functionality by clicking a button and filling a text field that appears after a delay

Starting URL: https://www.hyrtutorials.com/p/waits-demo.html

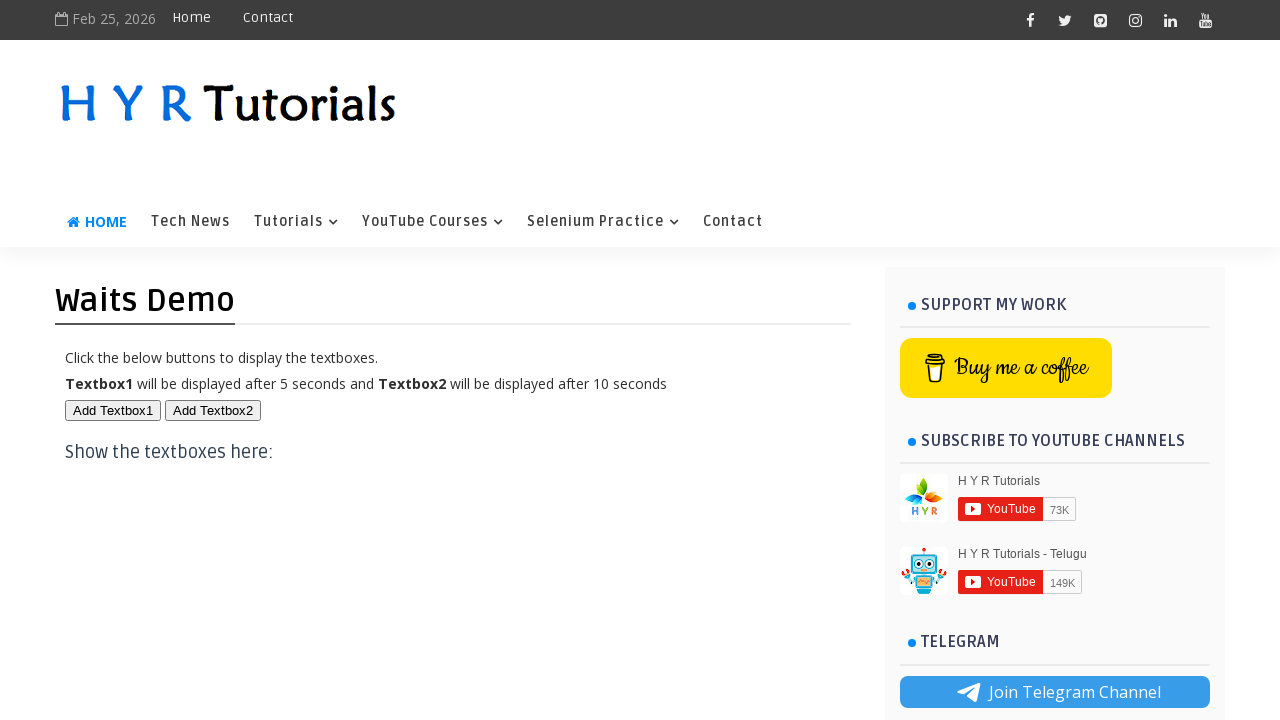

Clicked button to trigger delayed text field at (113, 410) on #btn1
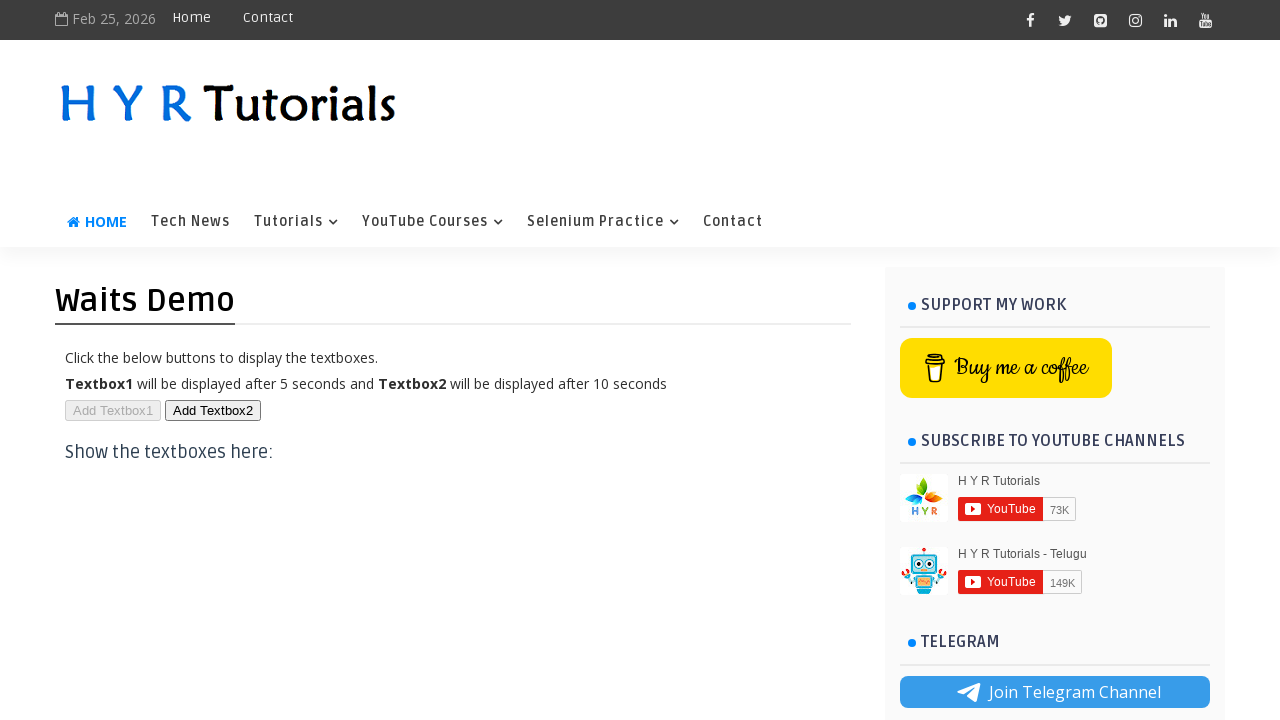

Filled text field with 'HYR' after it appeared on #txt1
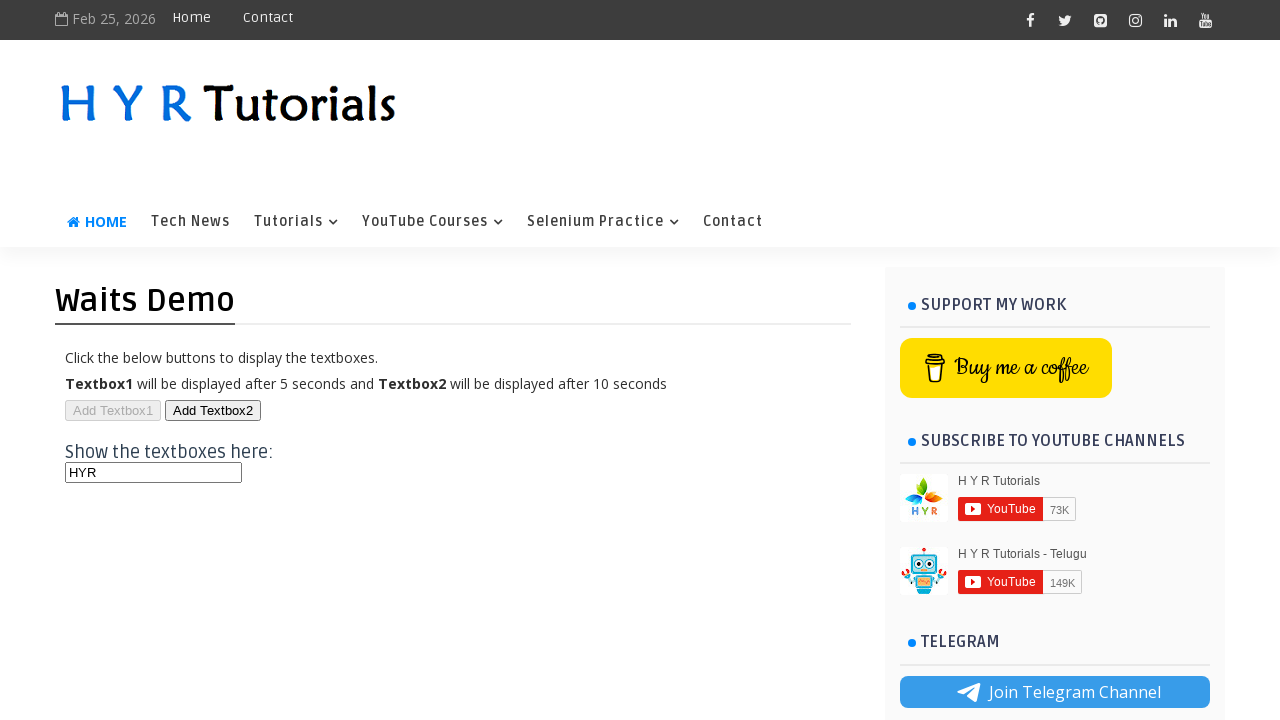

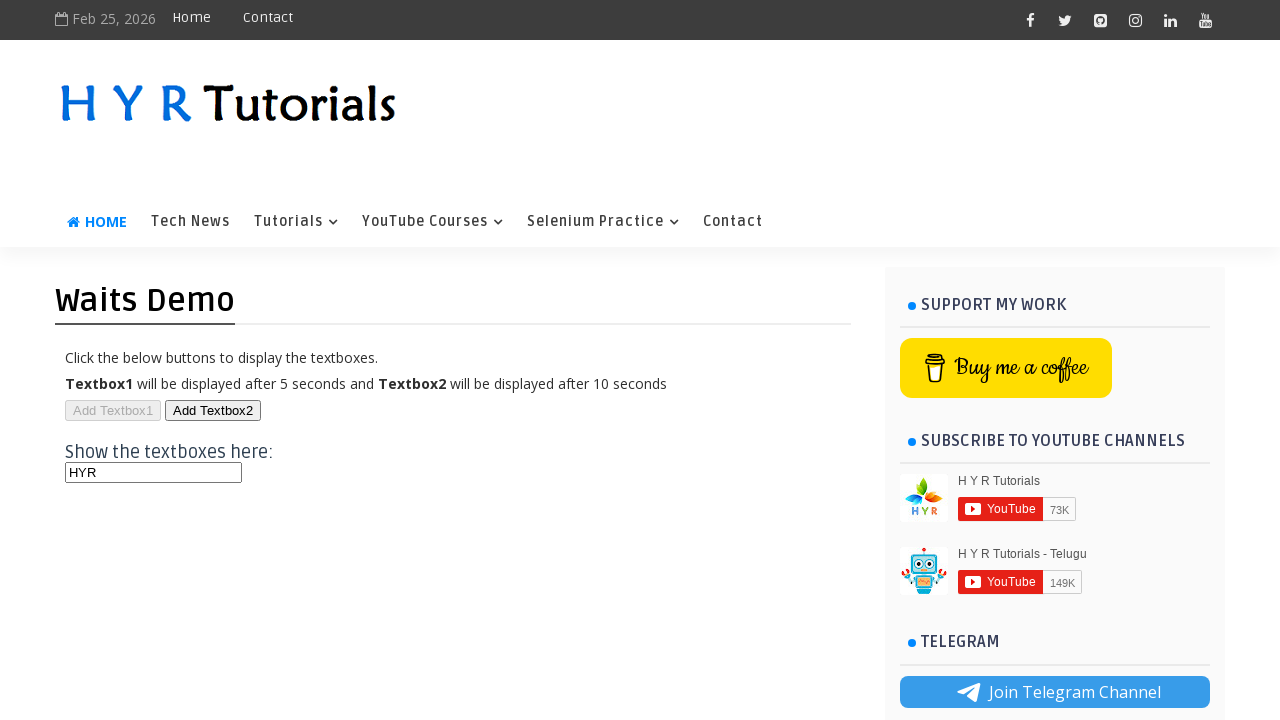